Tests iframe functionality by switching to an iframe and verifying that content within the iframe (TinyMCE editor) is visible and displayed correctly.

Starting URL: http://the-internet.herokuapp.com/iframe

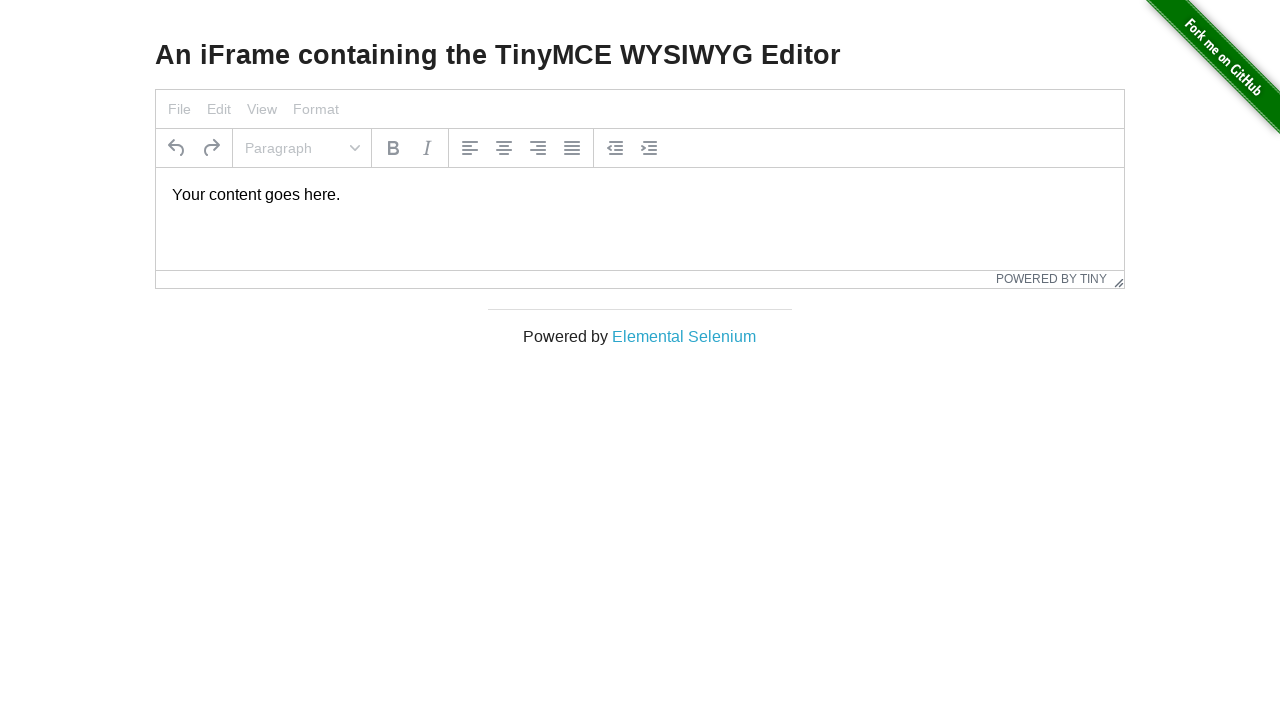

Navigated to iframe test page
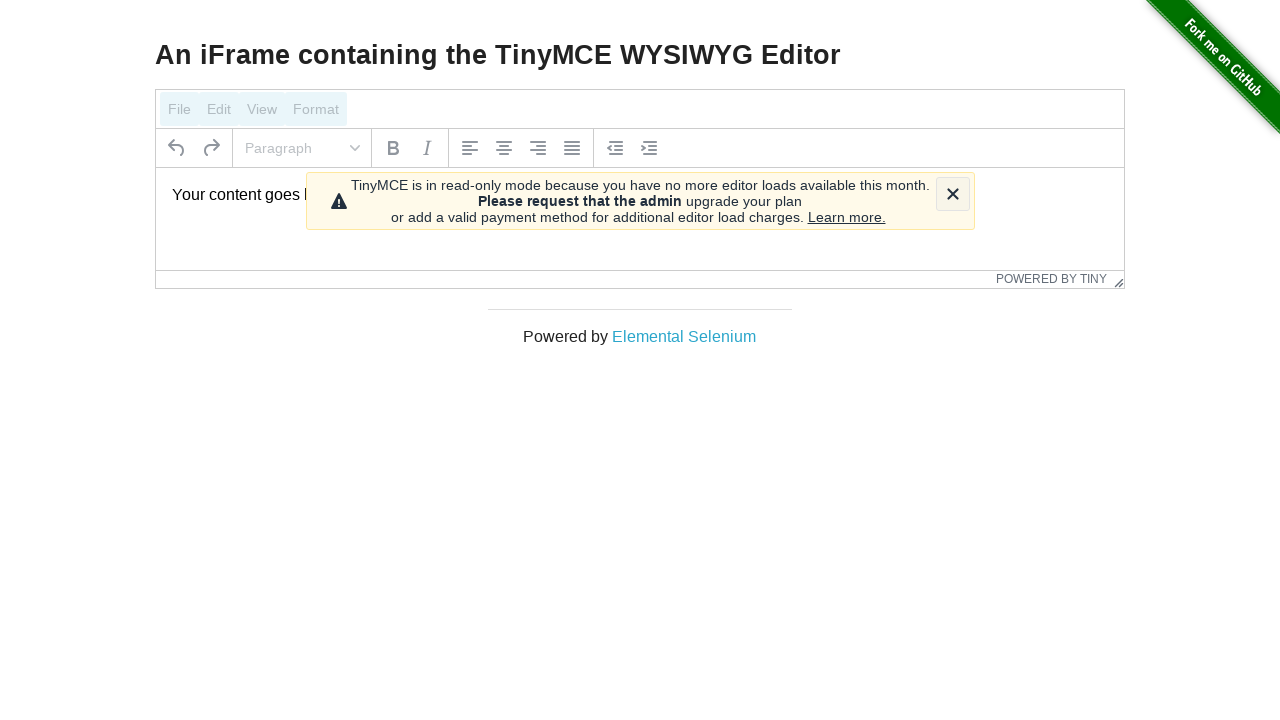

Located iframe with selector #mce_0_ifr
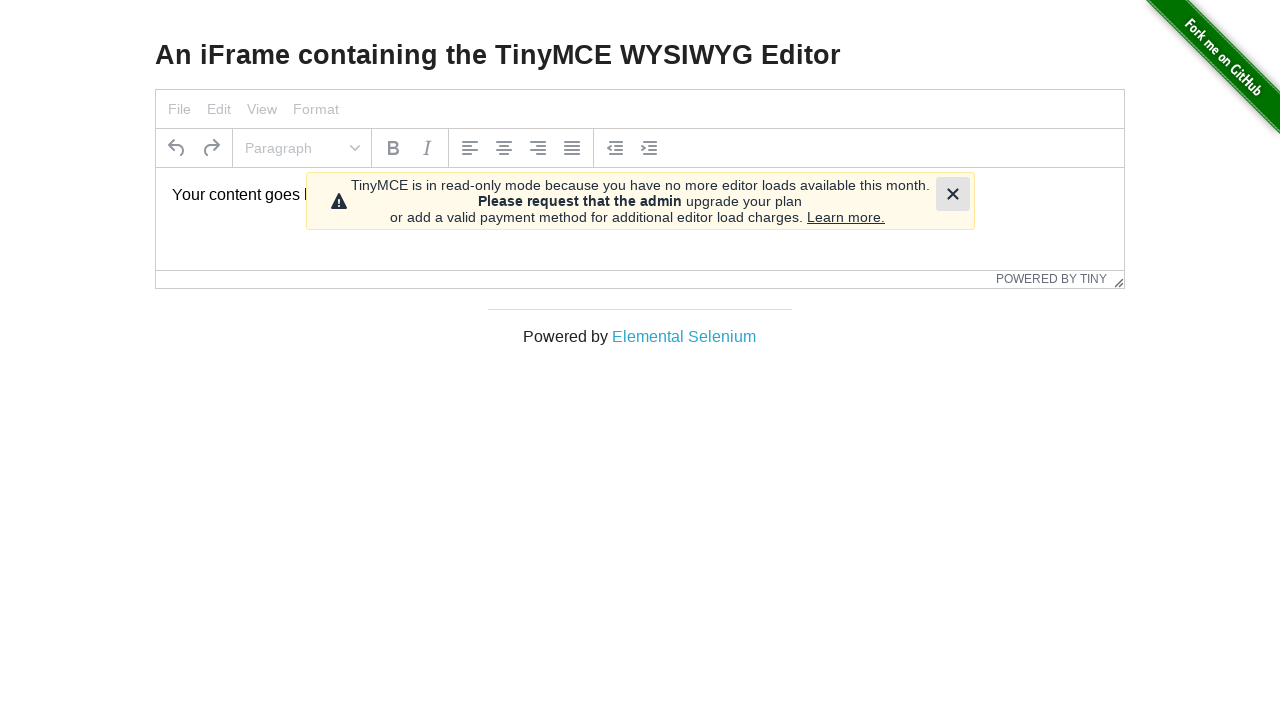

TinyMCE editor content became visible within iframe
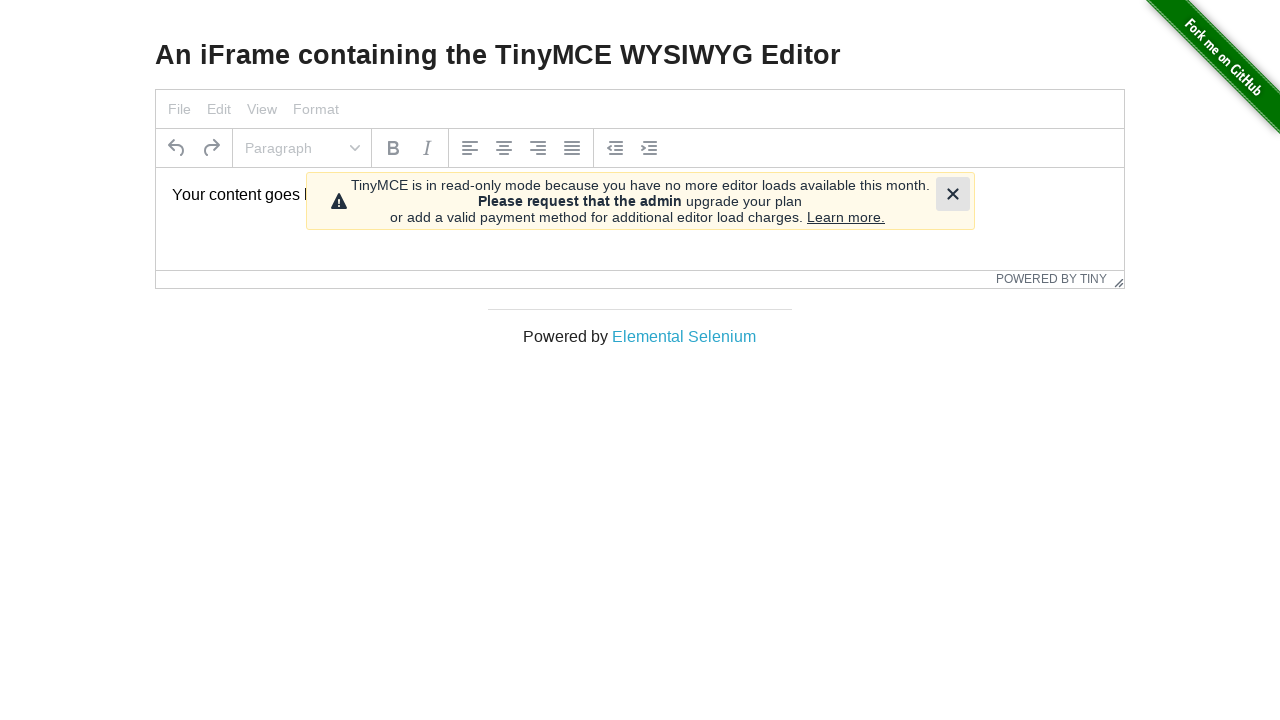

Verified that TinyMCE editor element is visible
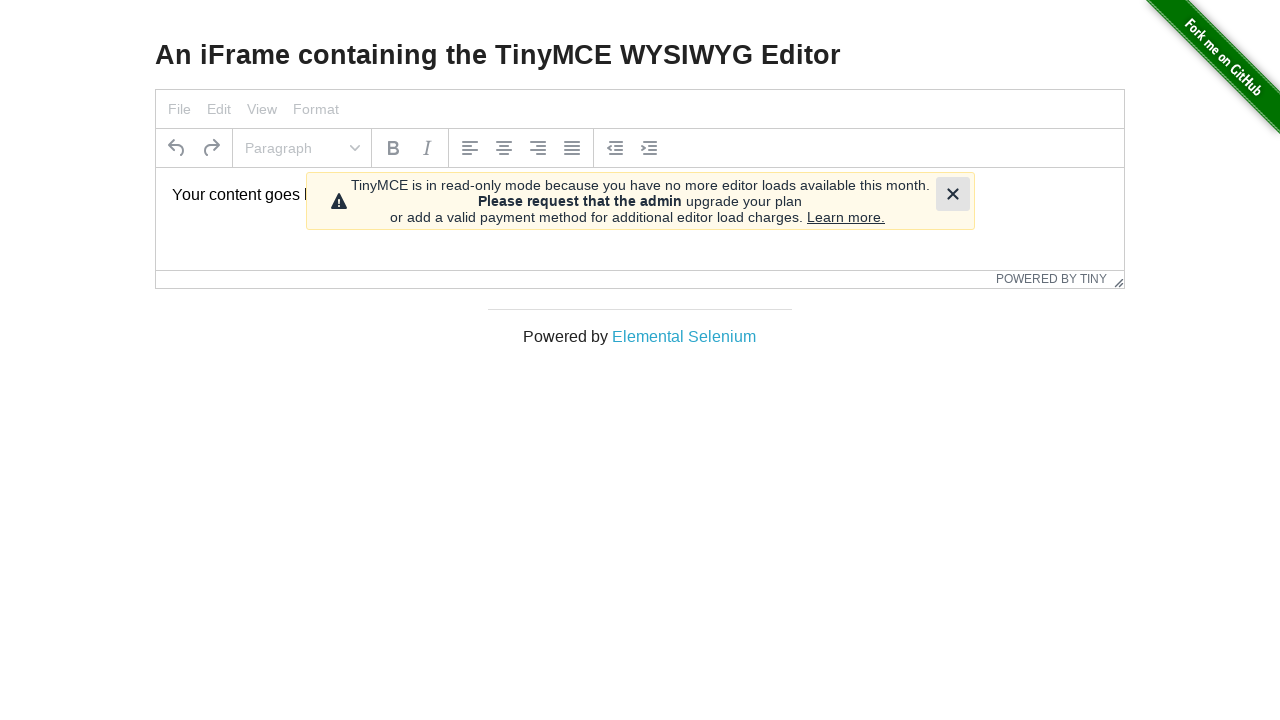

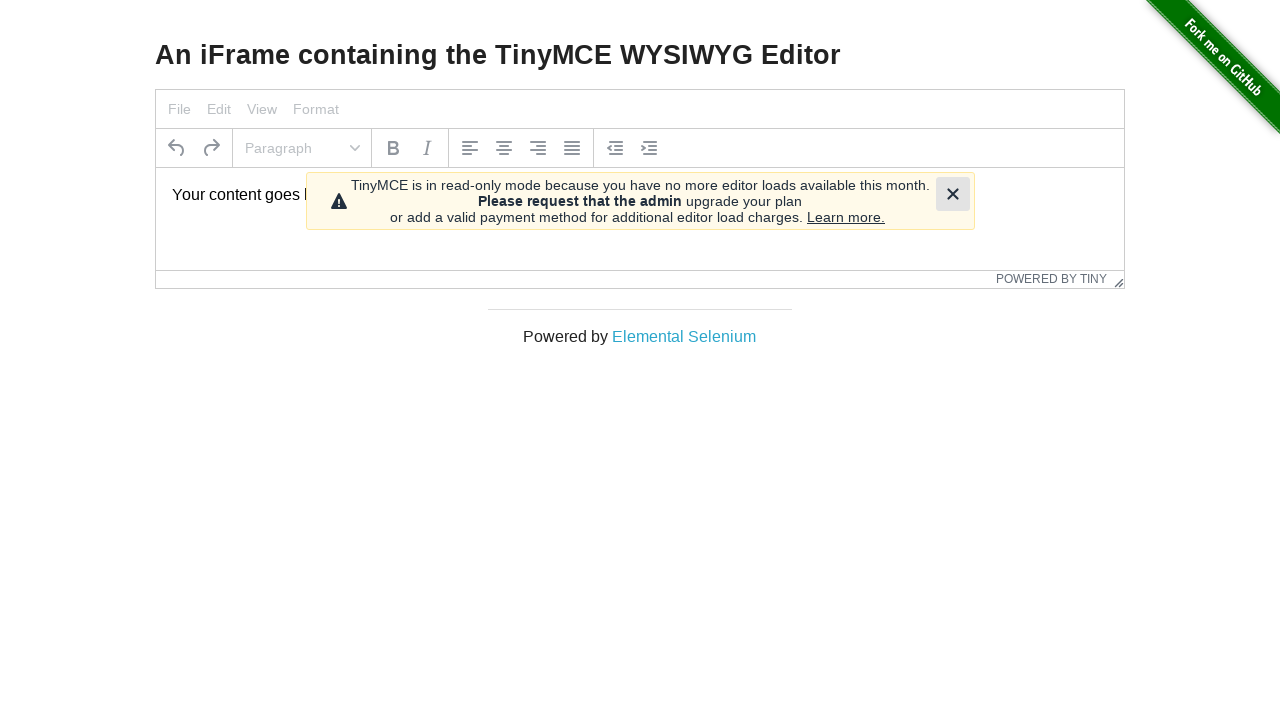